Navigates to power accessories page

Starting URL: https://www.oneplus.in/

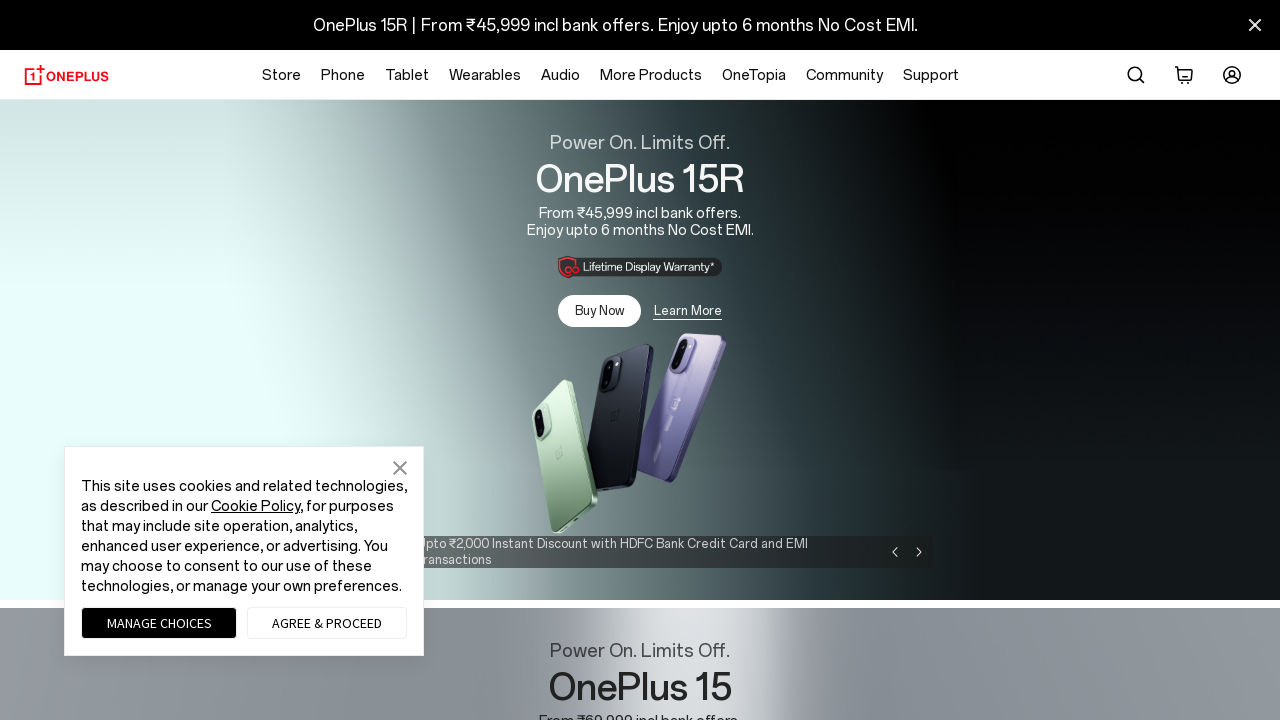

Clicked on power accessories link in footer at (287, 361) on //*[@id="footer"]/div[1]/div/dl[2]/dd/ul/li[2]/a
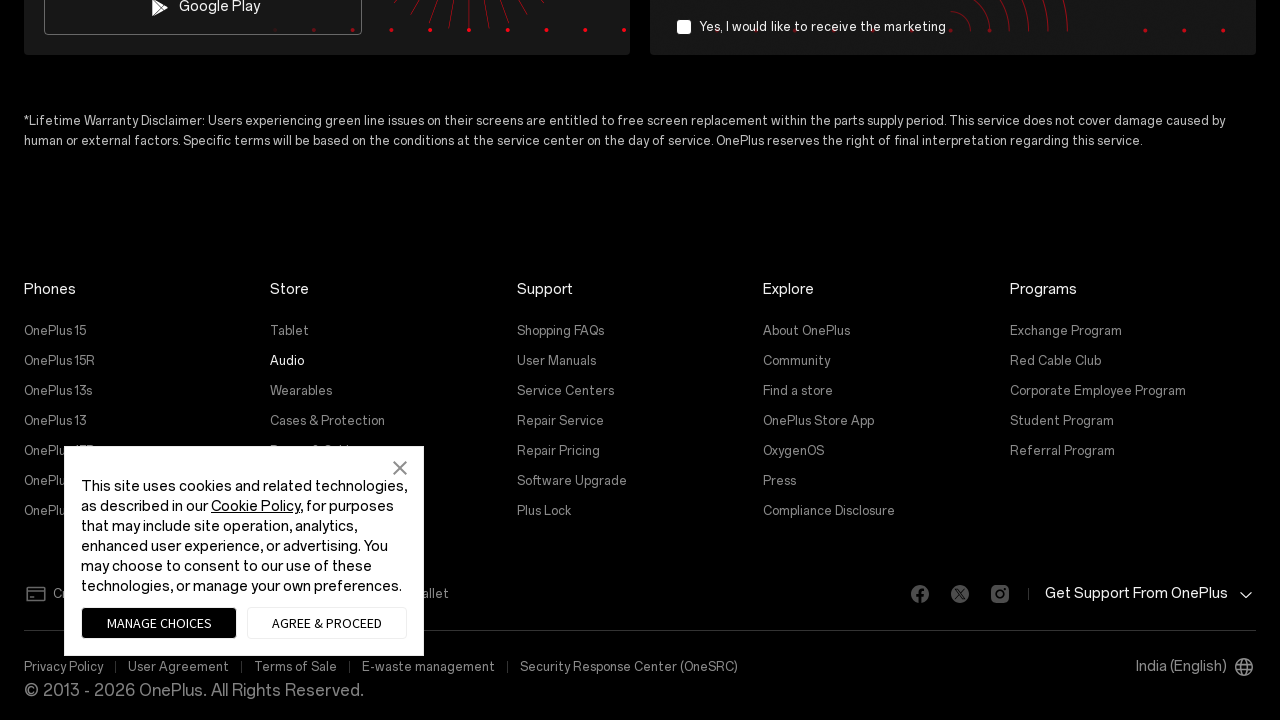

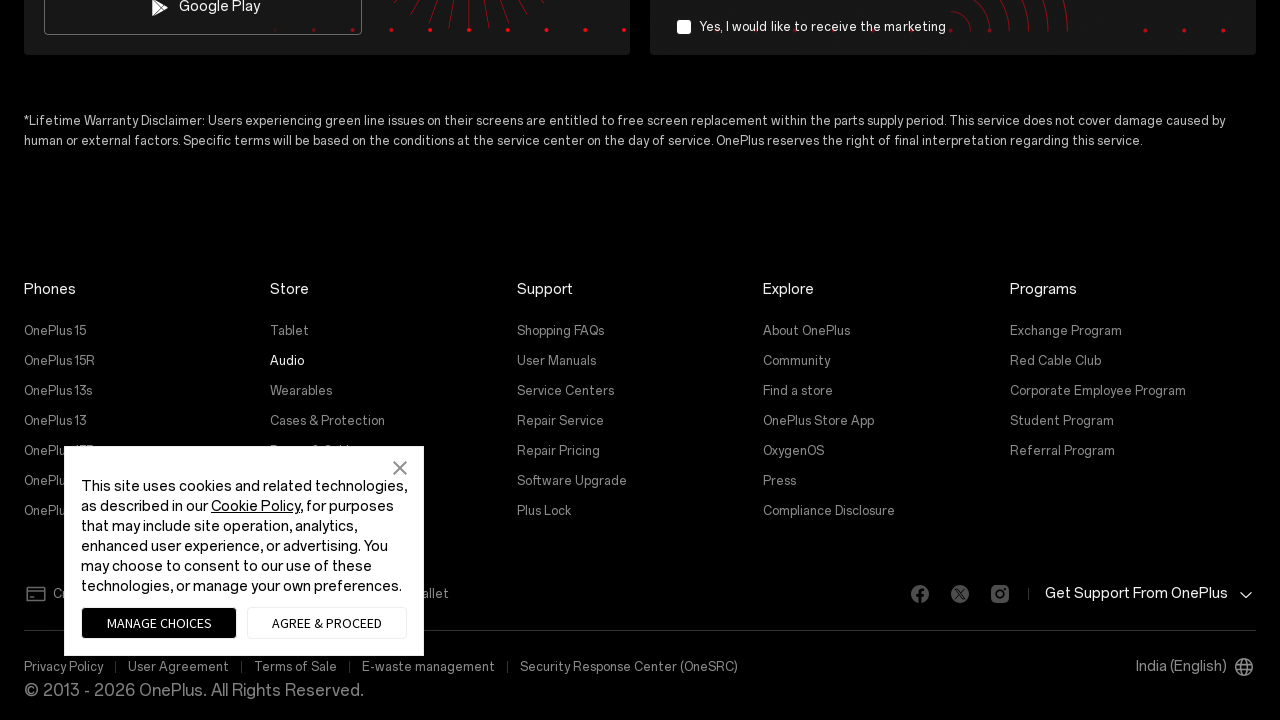